Tests drag and drop functionality by dragging element from column A to column B on a demo page

Starting URL: https://the-internet.herokuapp.com/drag_and_drop

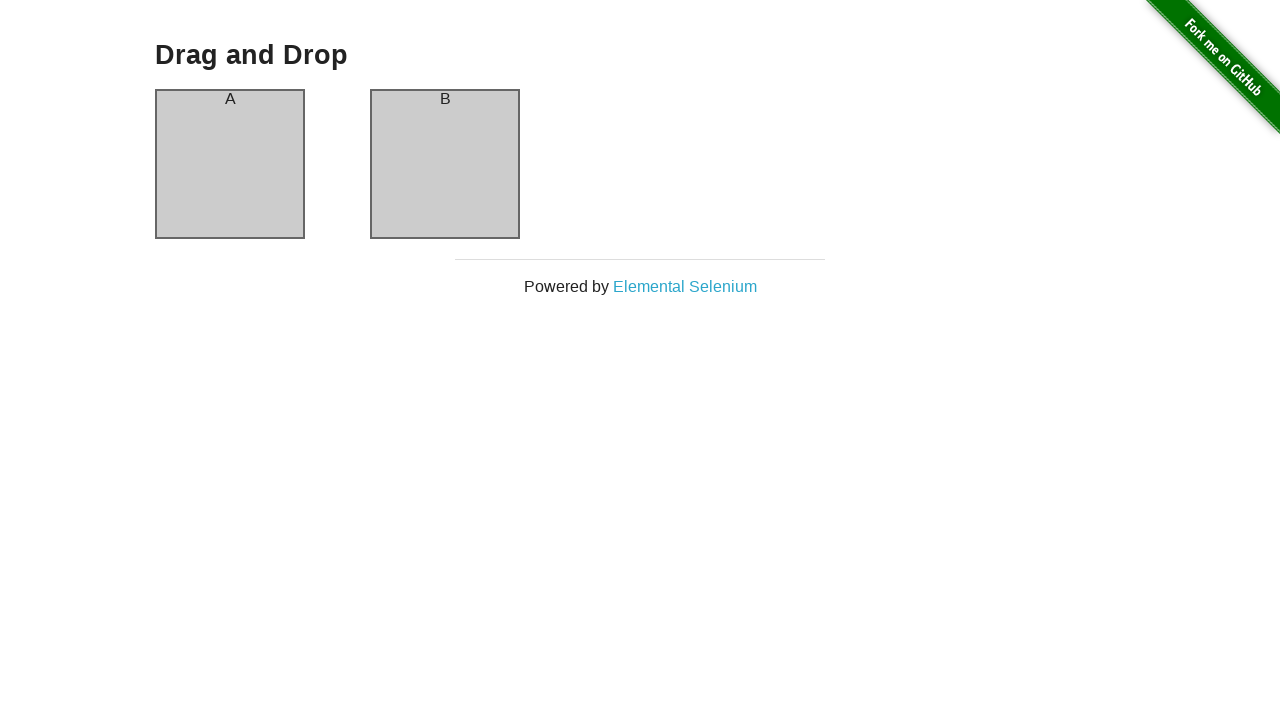

Waited for column A element to be visible
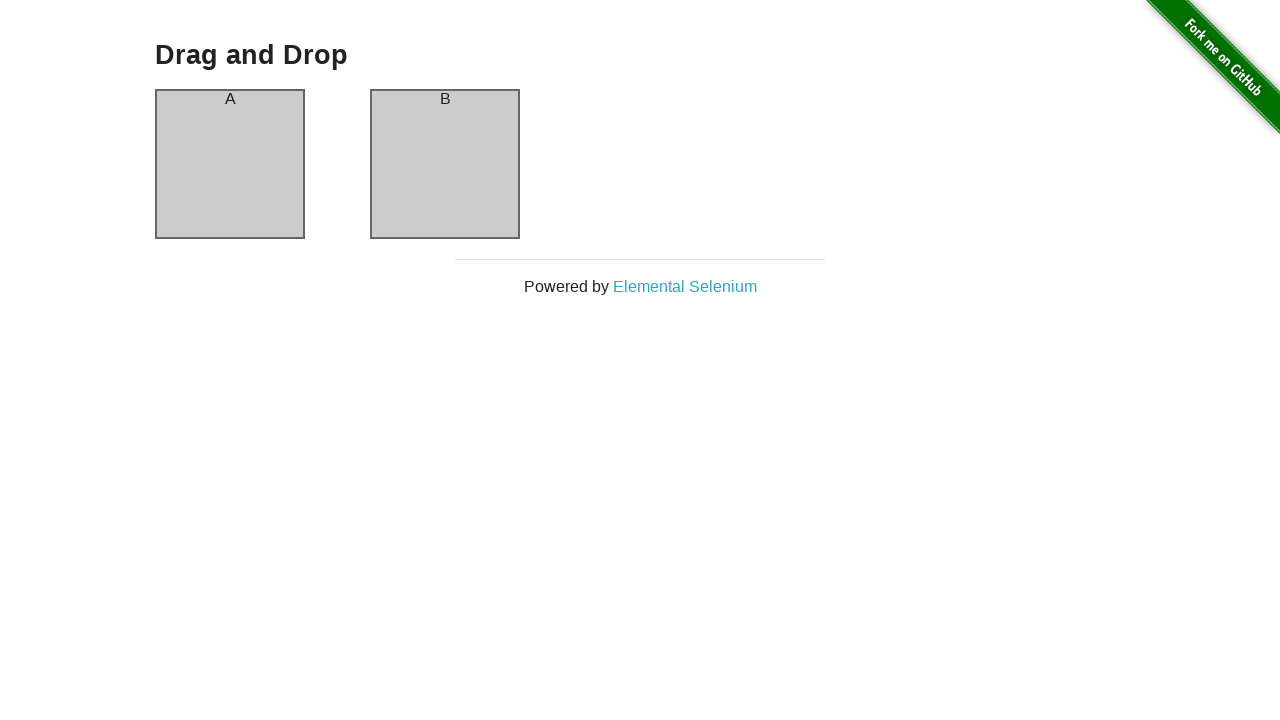

Waited for column B element to be visible
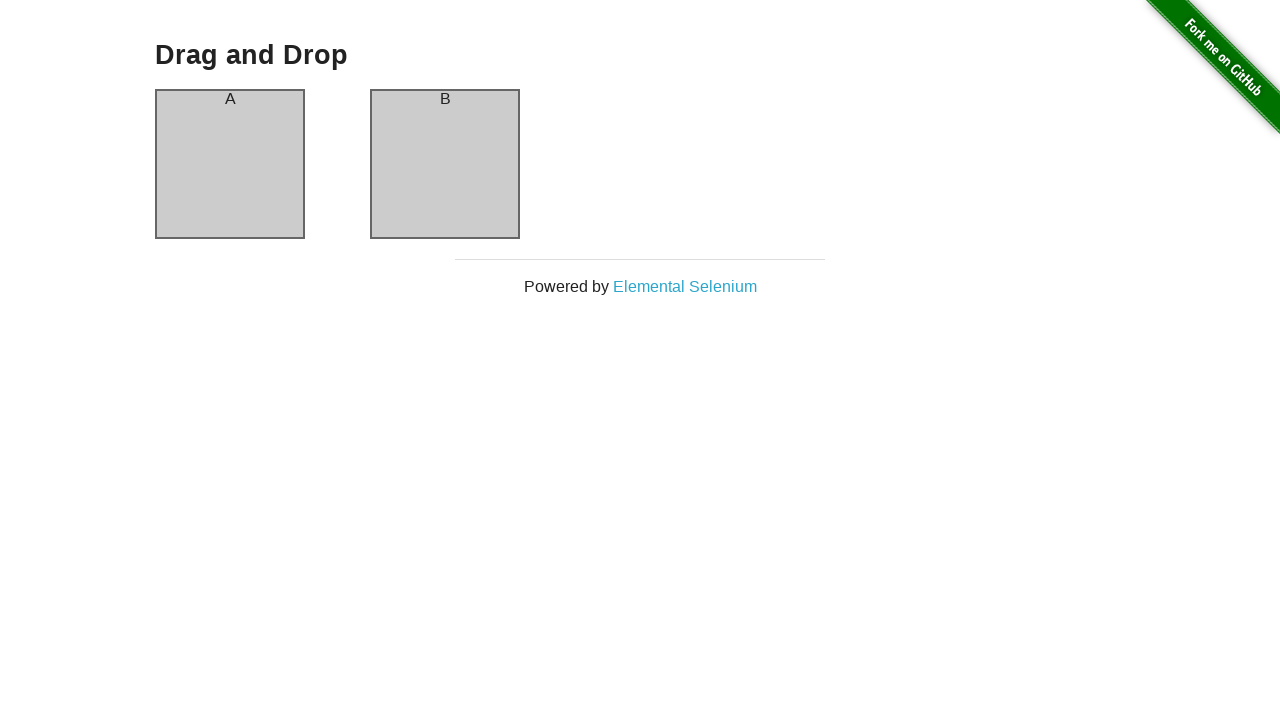

Located column A element for dragging
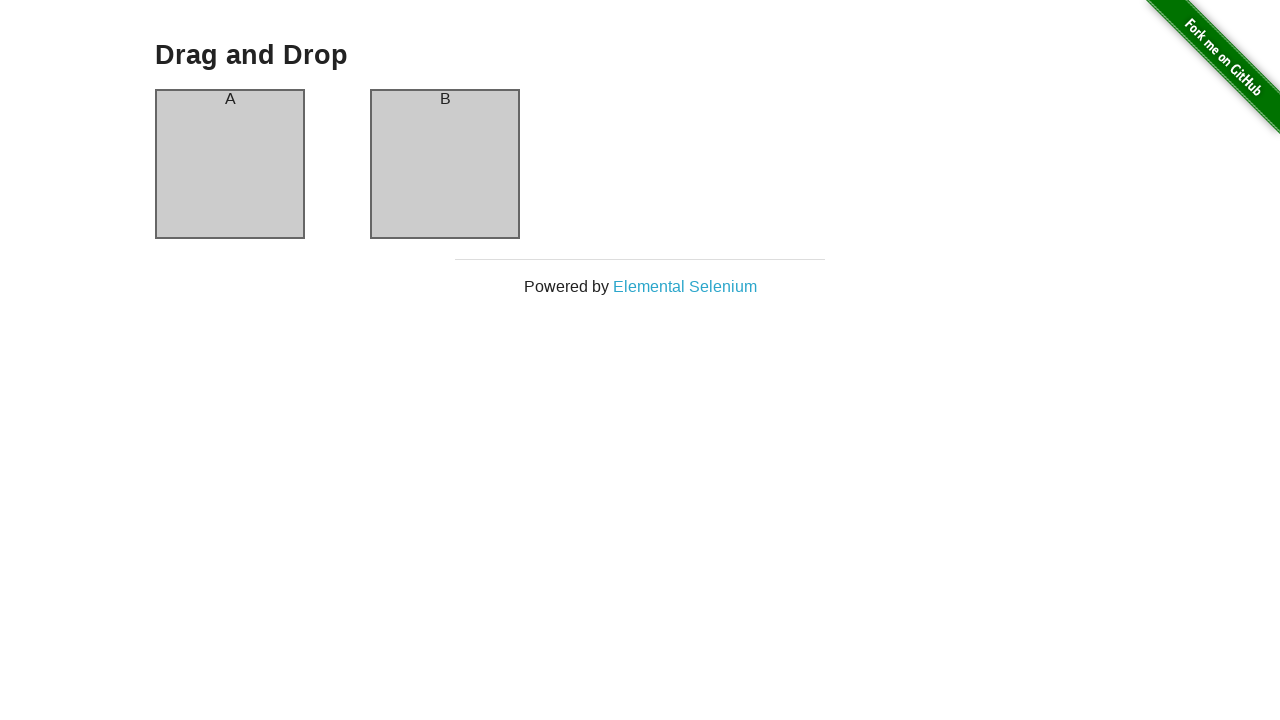

Located column B element as drag destination
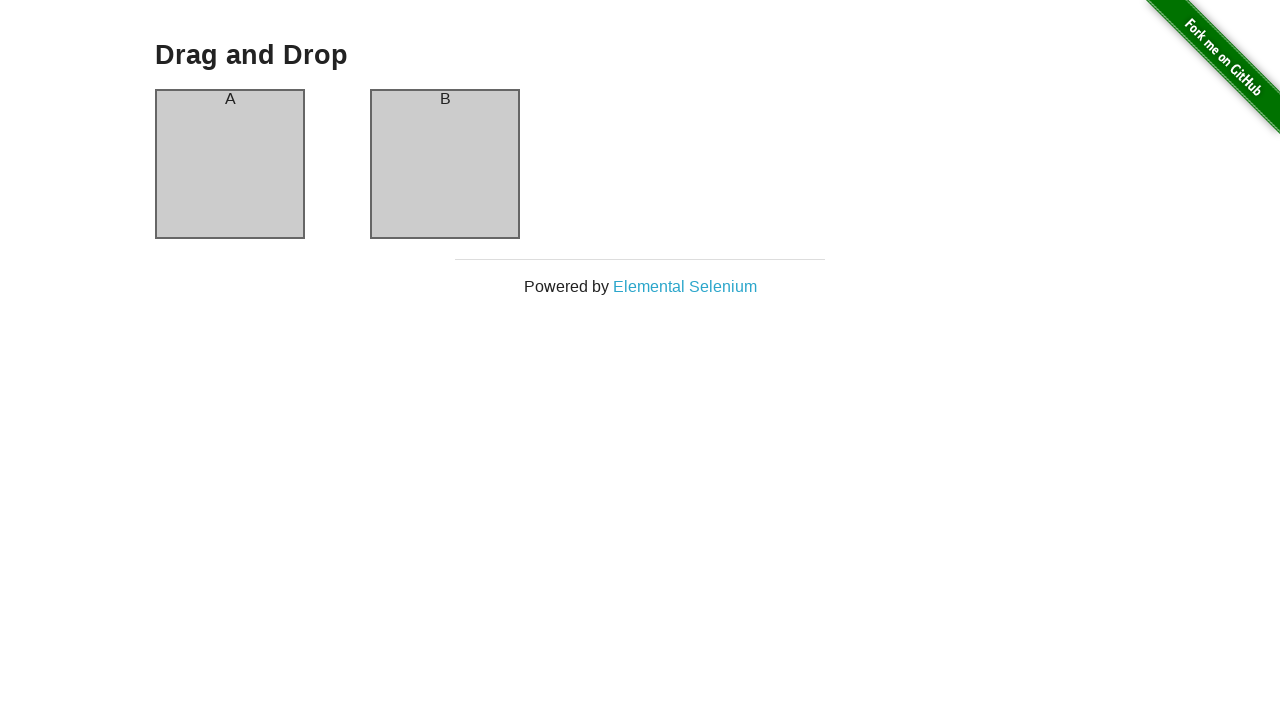

Dragged element from column A to column B at (445, 164)
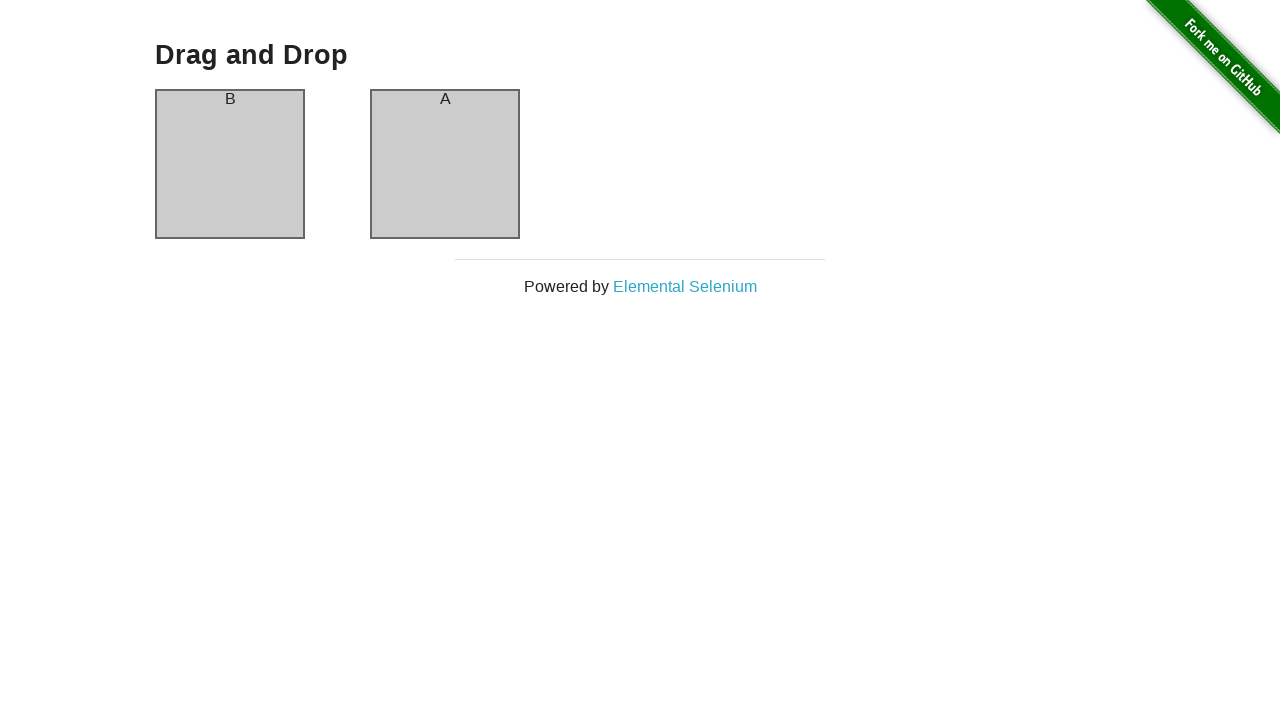

Waited 1000ms to observe drag and drop result
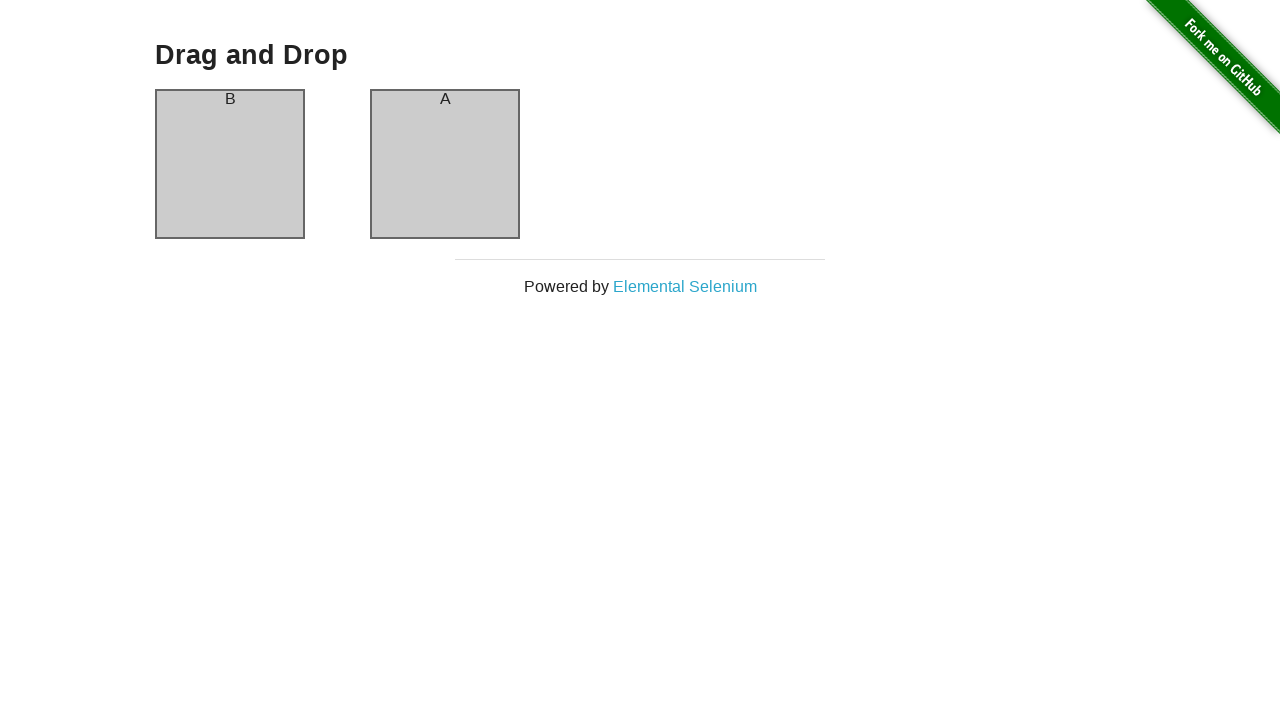

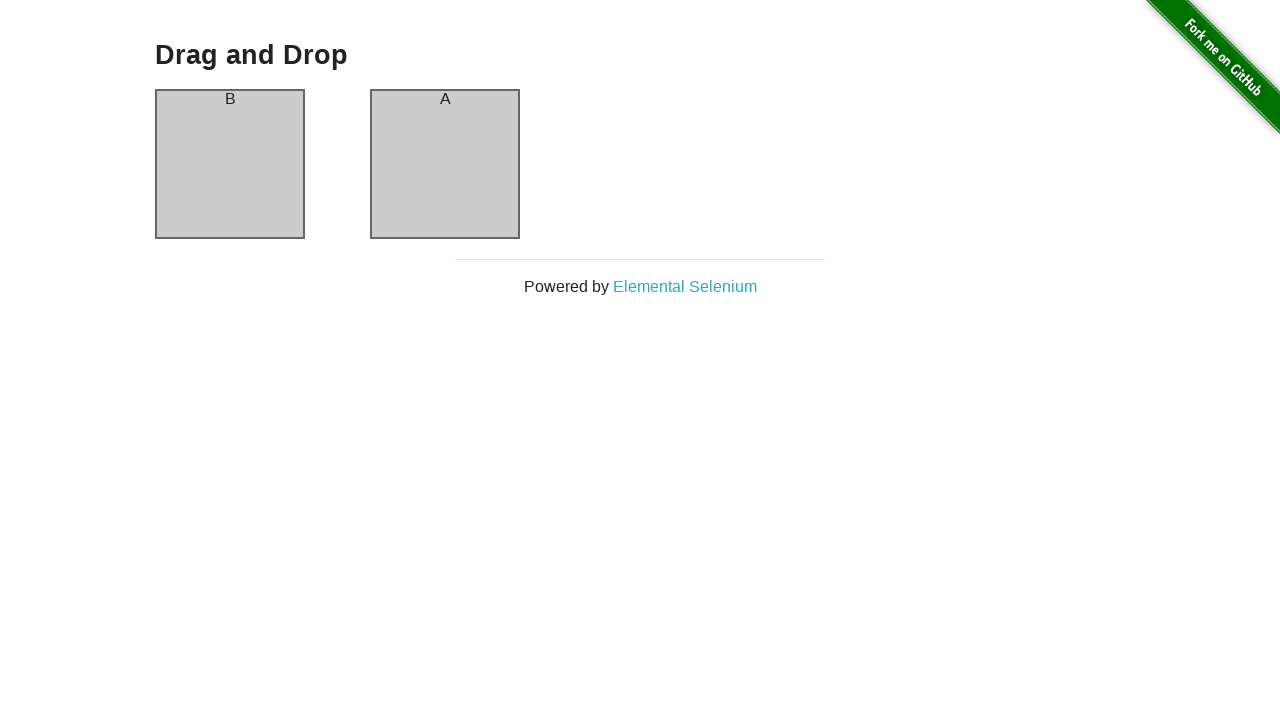